Tests opening a new browser window, navigating to a different URL in the new window, and verifying that two window handles exist.

Starting URL: https://the-internet.herokuapp.com/windows

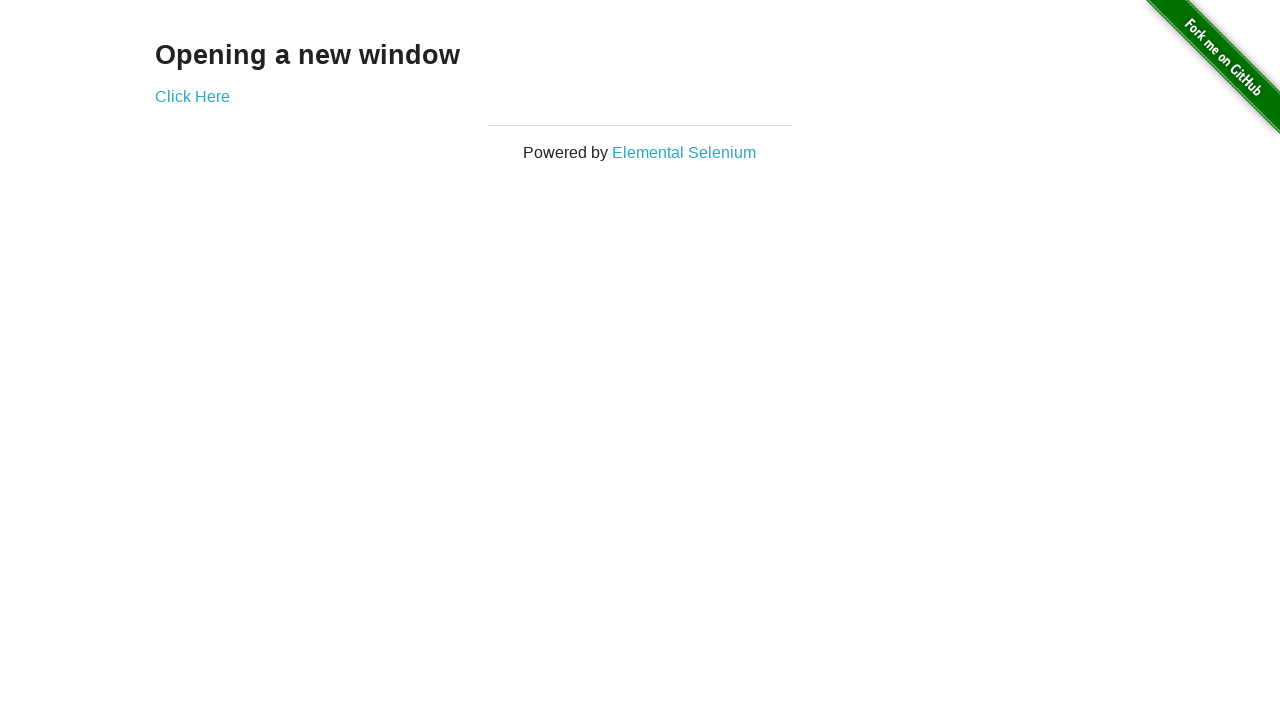

Opened a new browser window/page
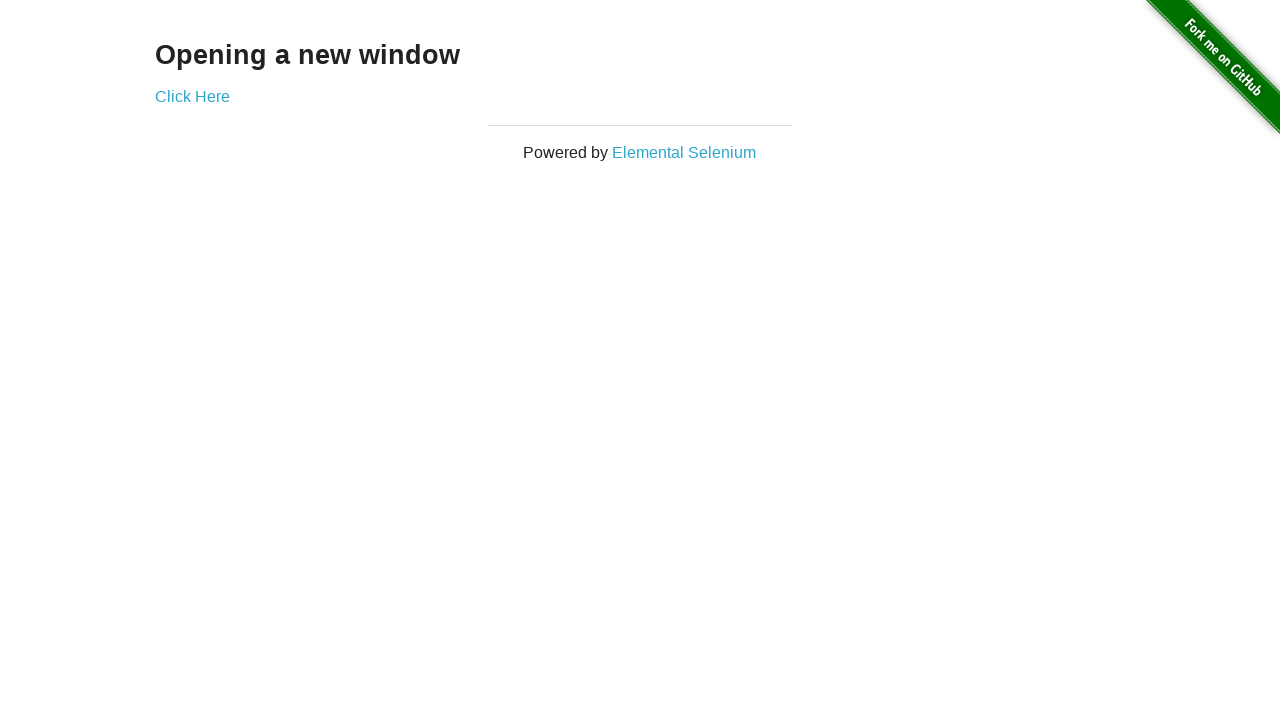

Navigated new page to https://the-internet.herokuapp.com/typos
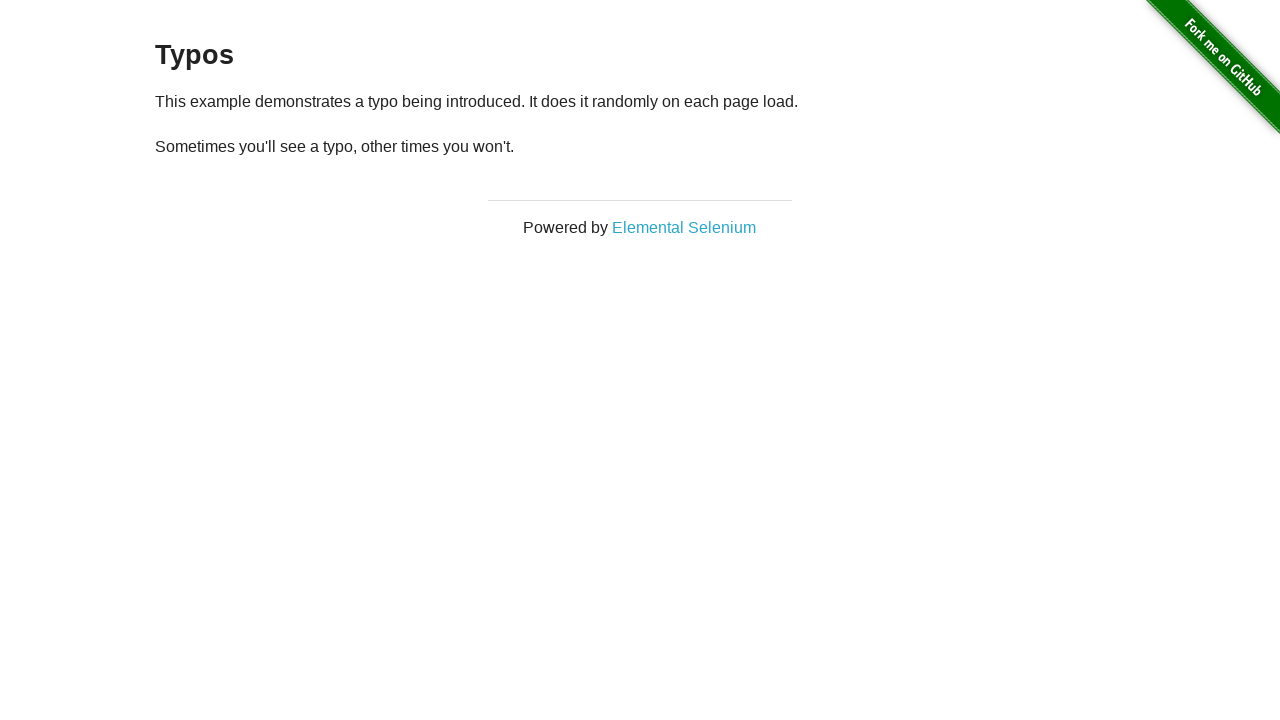

Verified that 2 pages/windows are open in the context
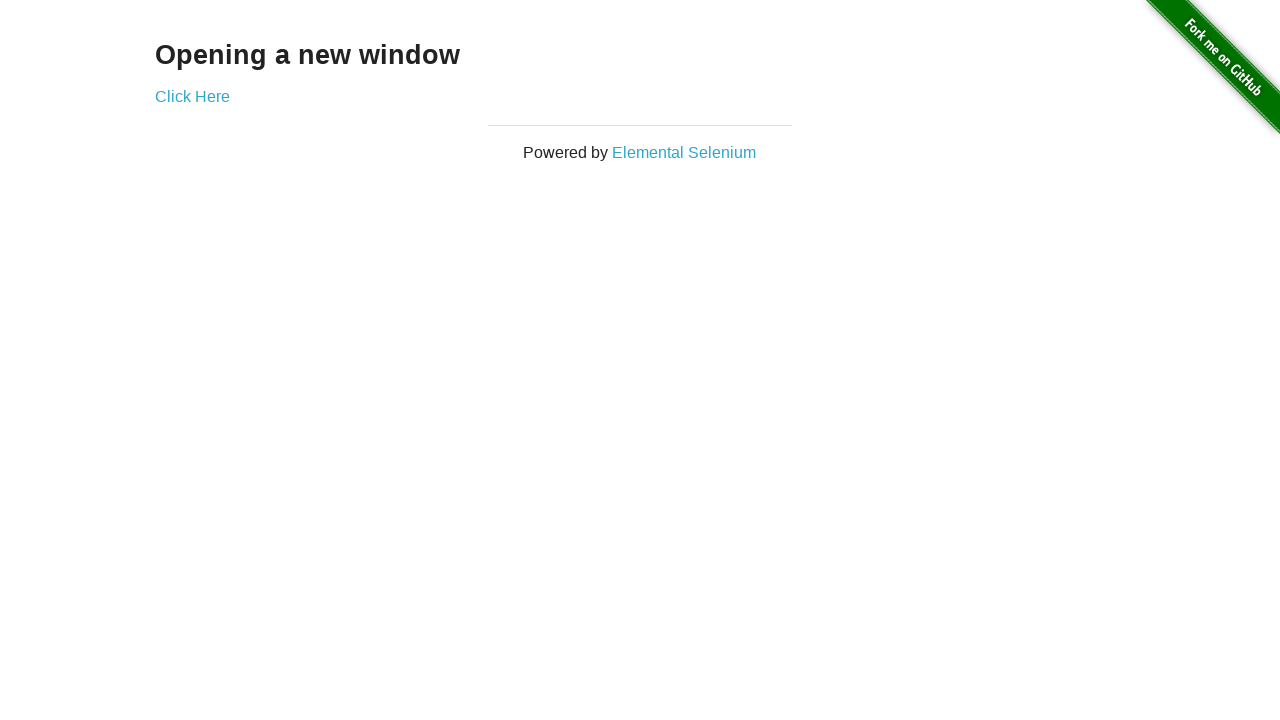

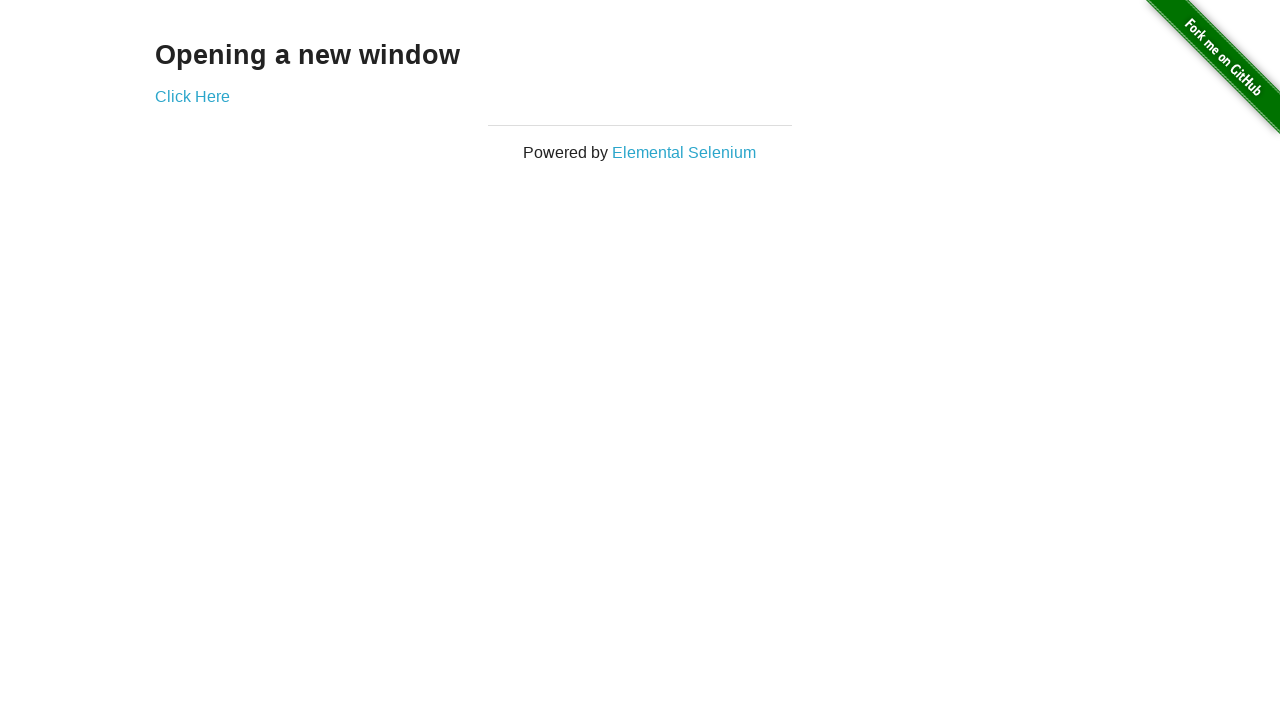